Tests form interactions on a demo page by clearing and filling a text input, clicking a result button, and checking a checkbox

Starting URL: https://kristinek.github.io/site/examples/actions

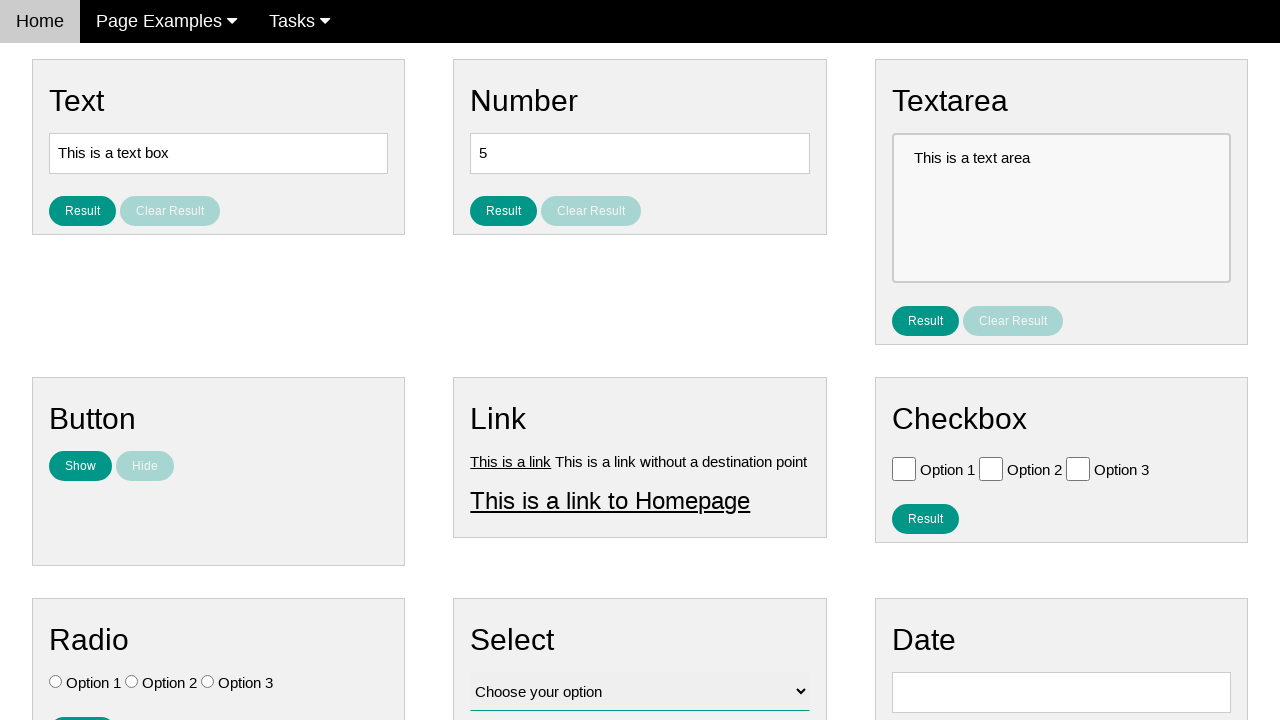

Cleared the text input field on #text
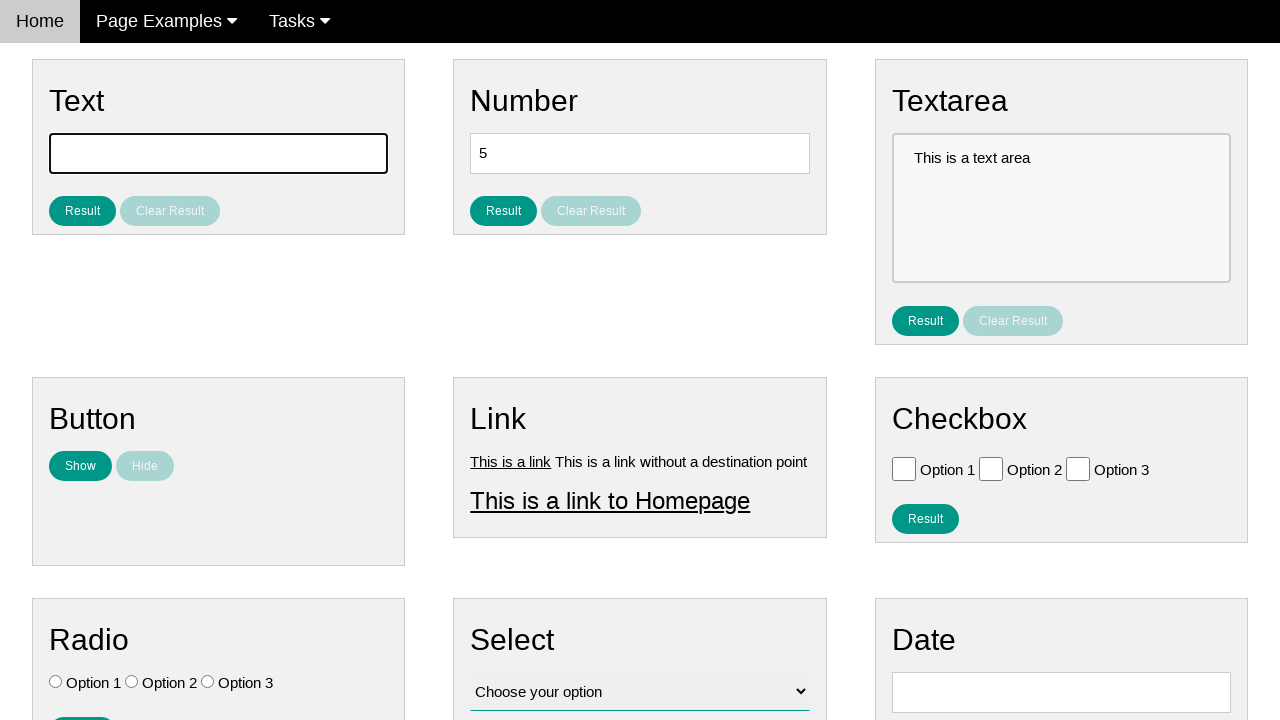

Filled text input with 'Hello World!' on #text
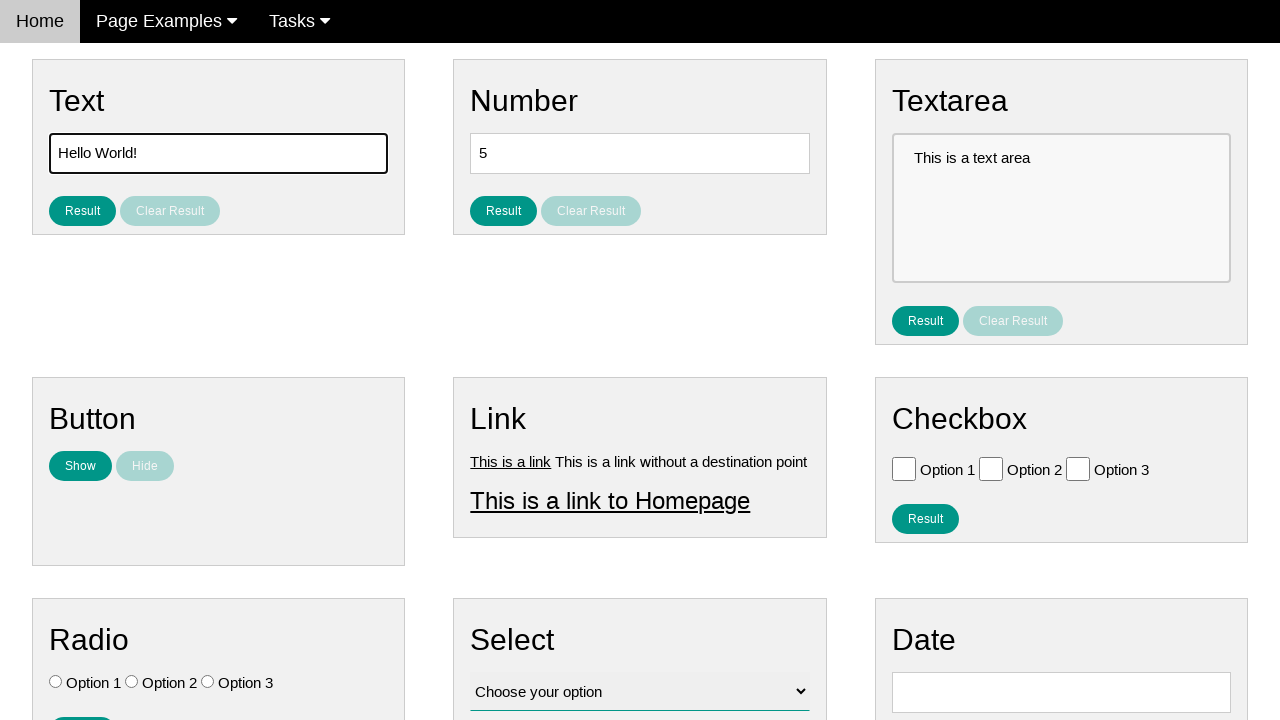

Clicked the result button at (82, 211) on #result_button_text
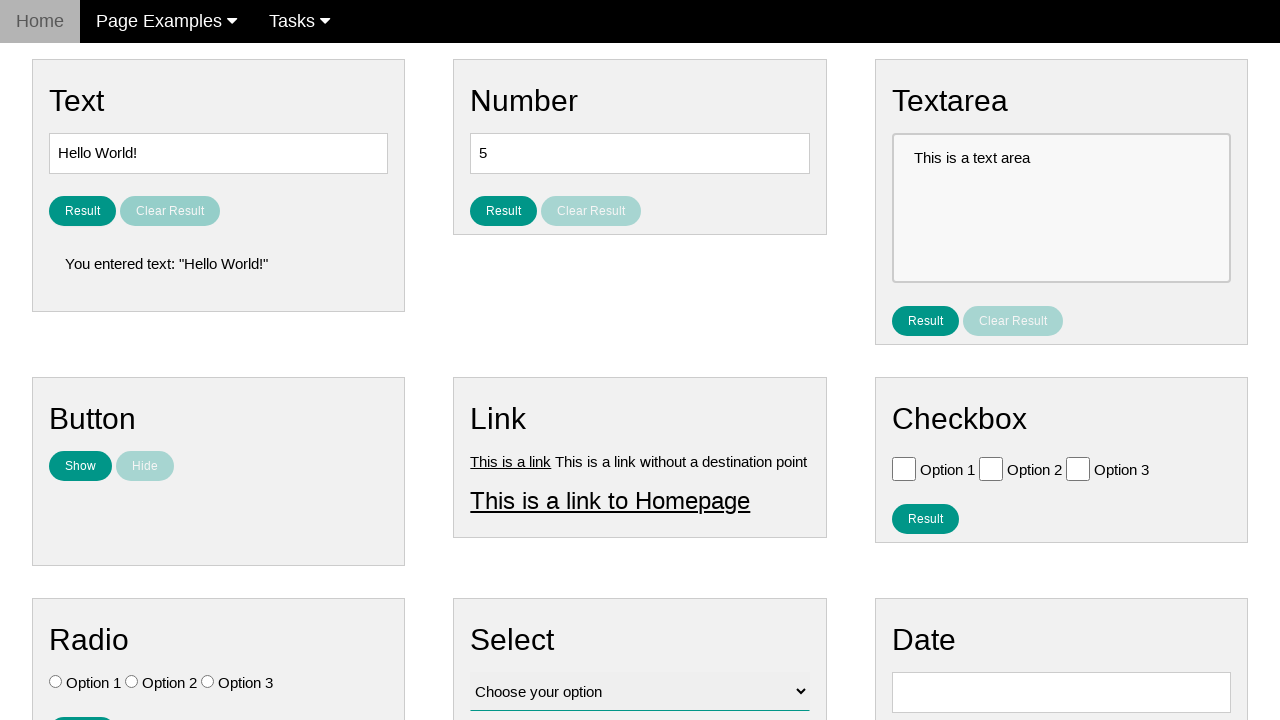

Checked the checkbox at (904, 468) on [id='vfb-6-0']
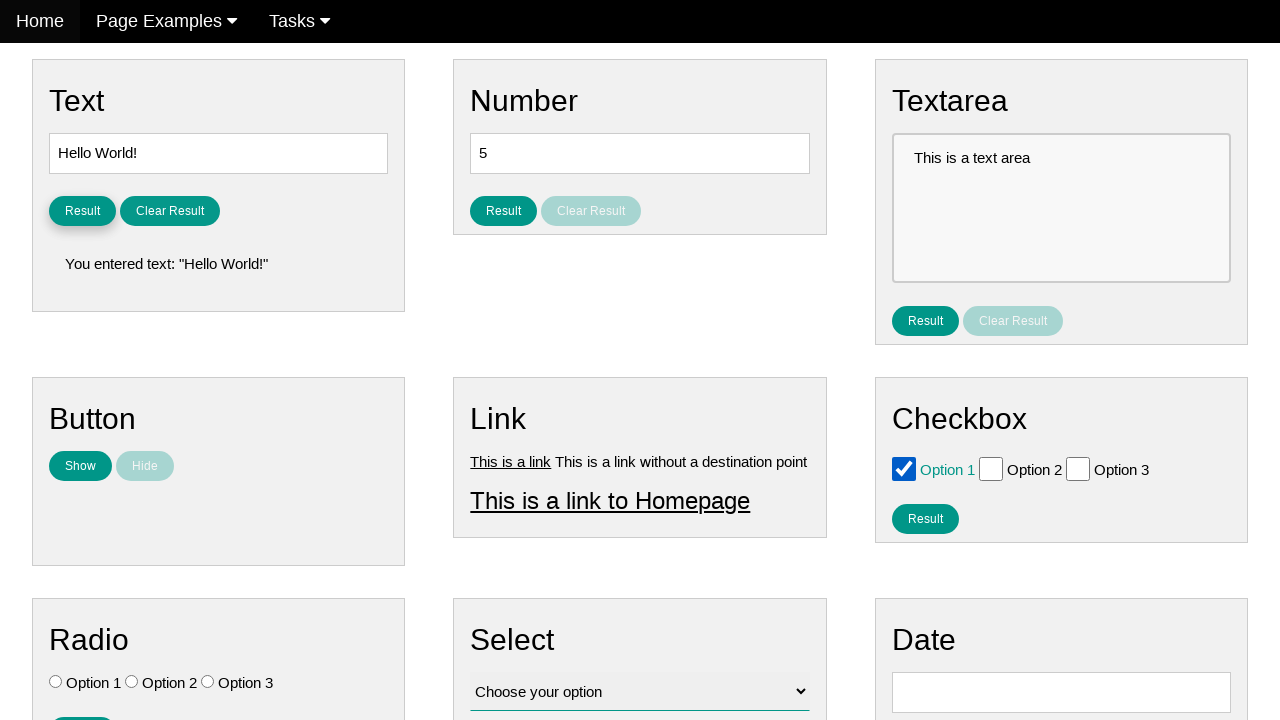

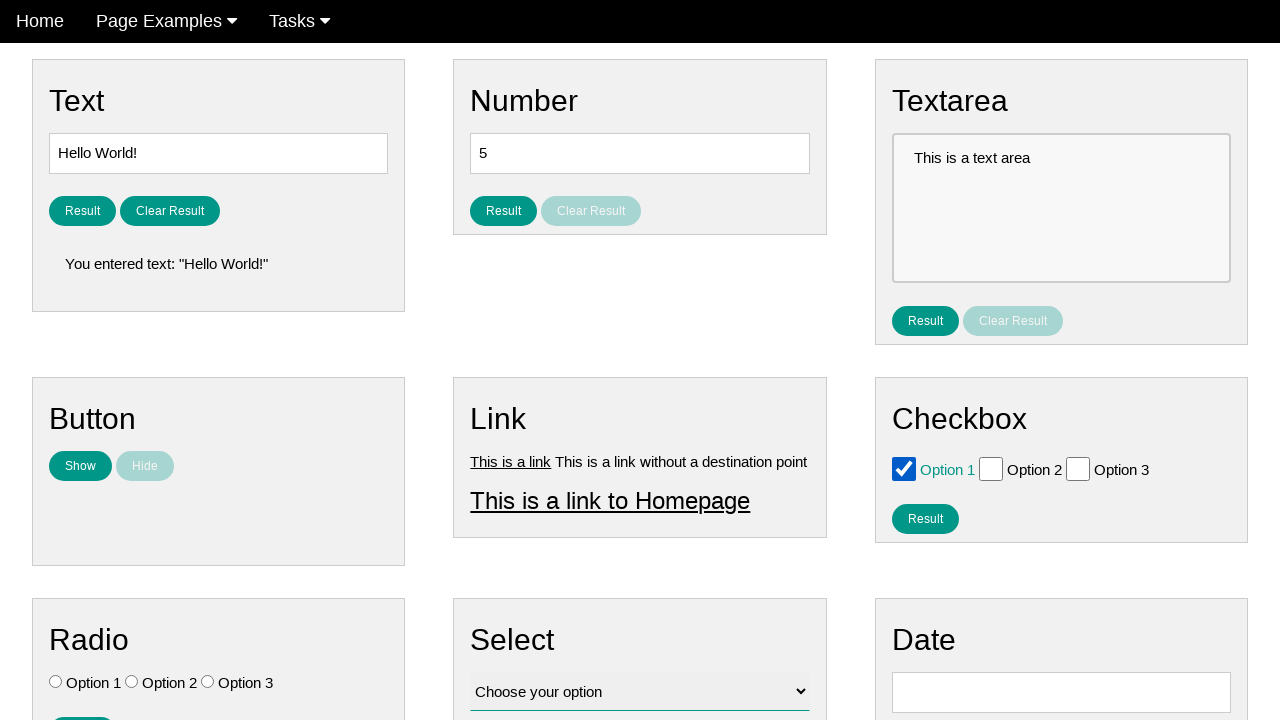